Tests window scroll functionality by scrolling to a specific pixel position (2000px) on the flags of the world page

Starting URL: https://www.worldometers.info/geography/flags-of-the-world/

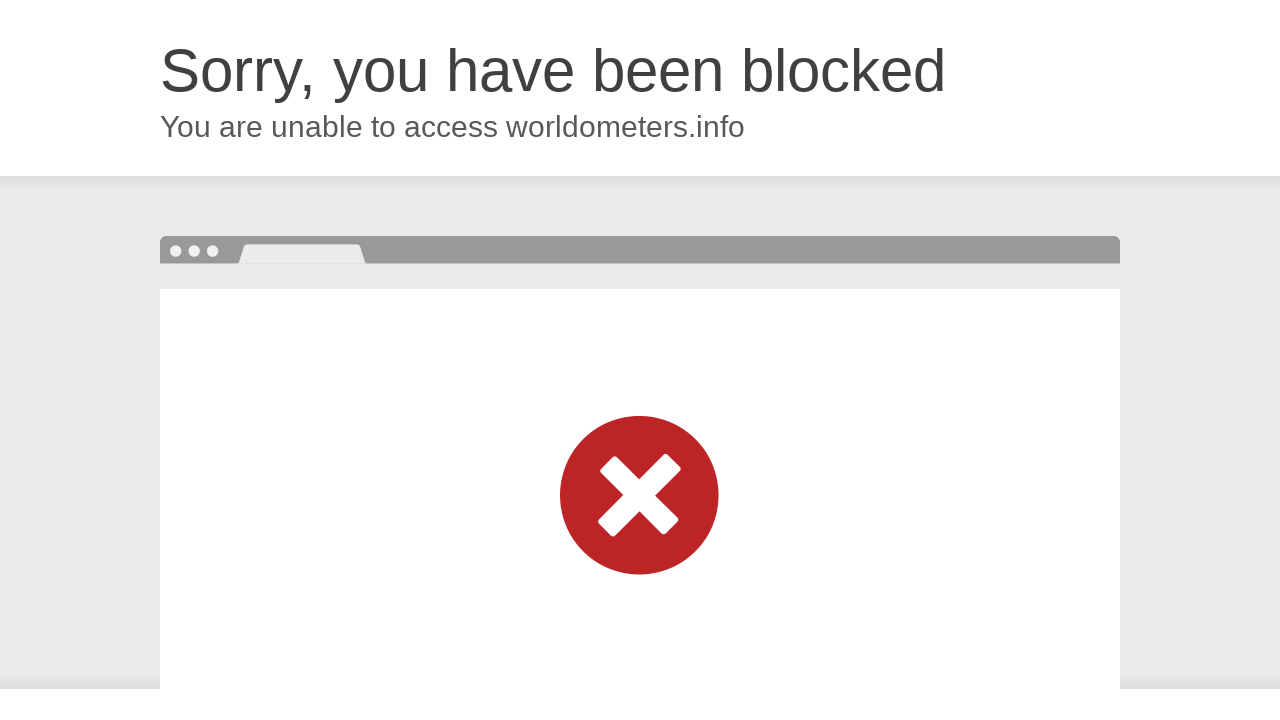

Scrolled window to 2000px from top on flags of the world page
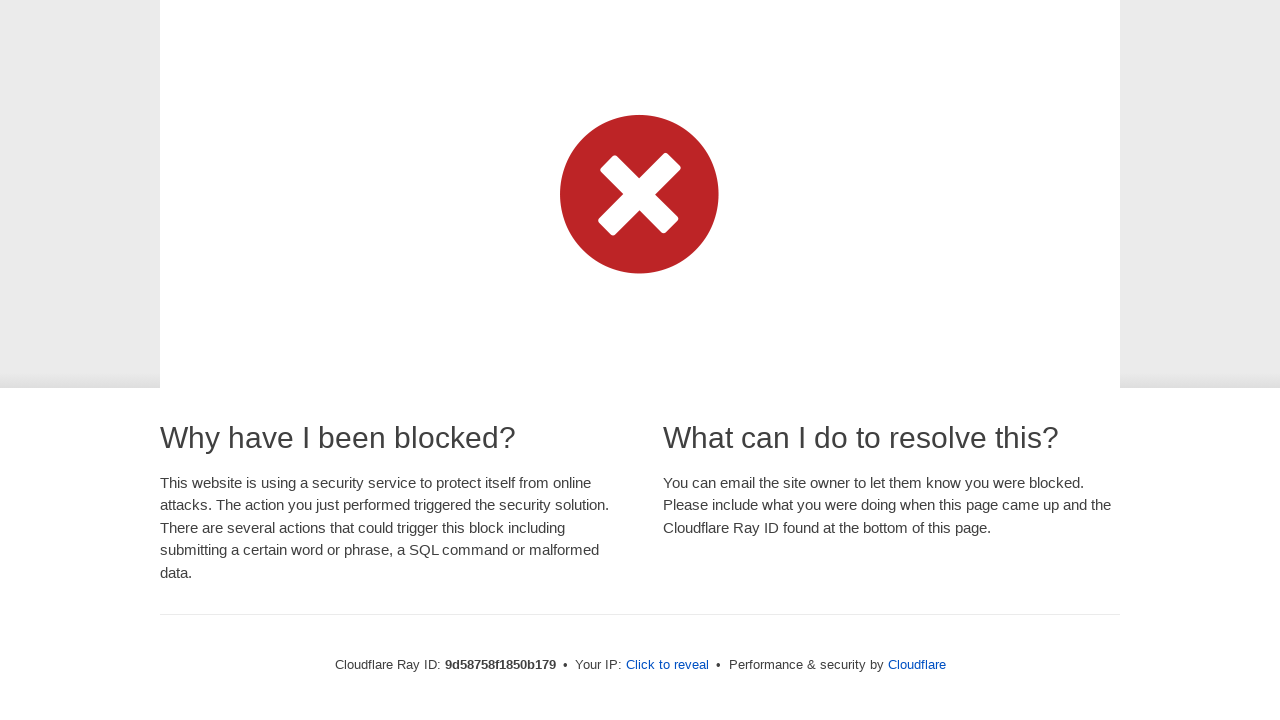

Waited 1000ms for scroll animation to complete
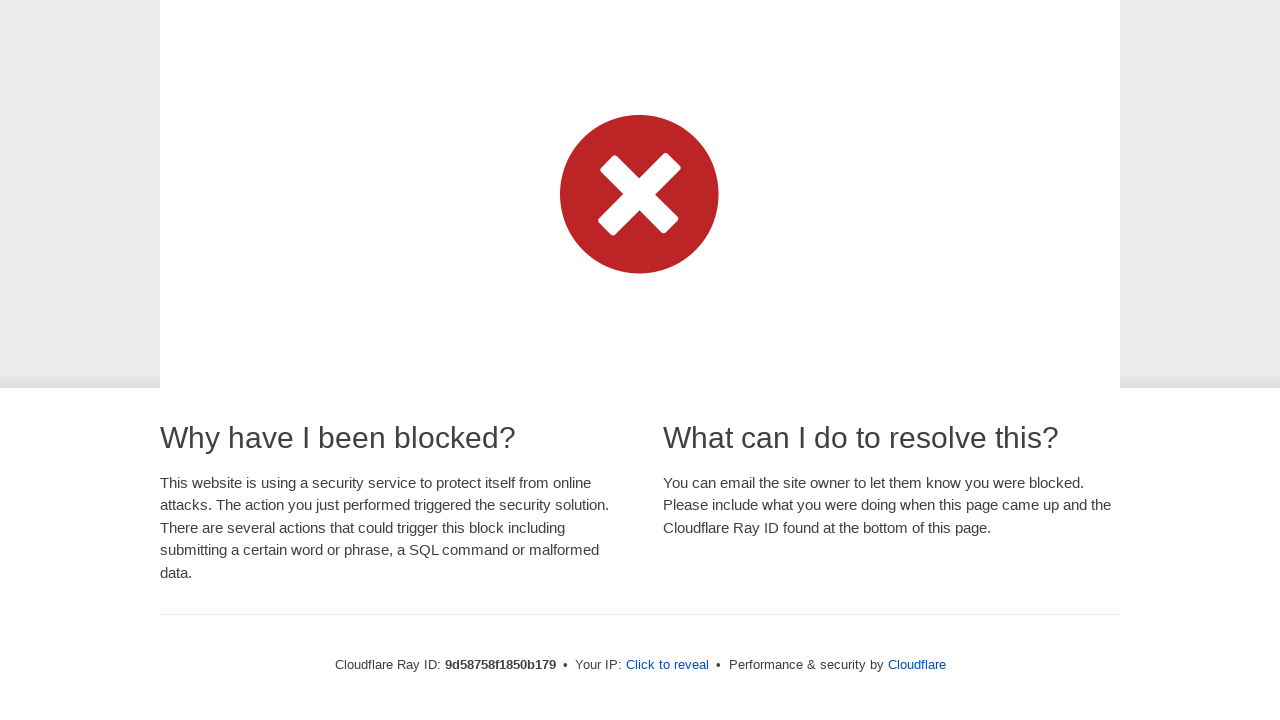

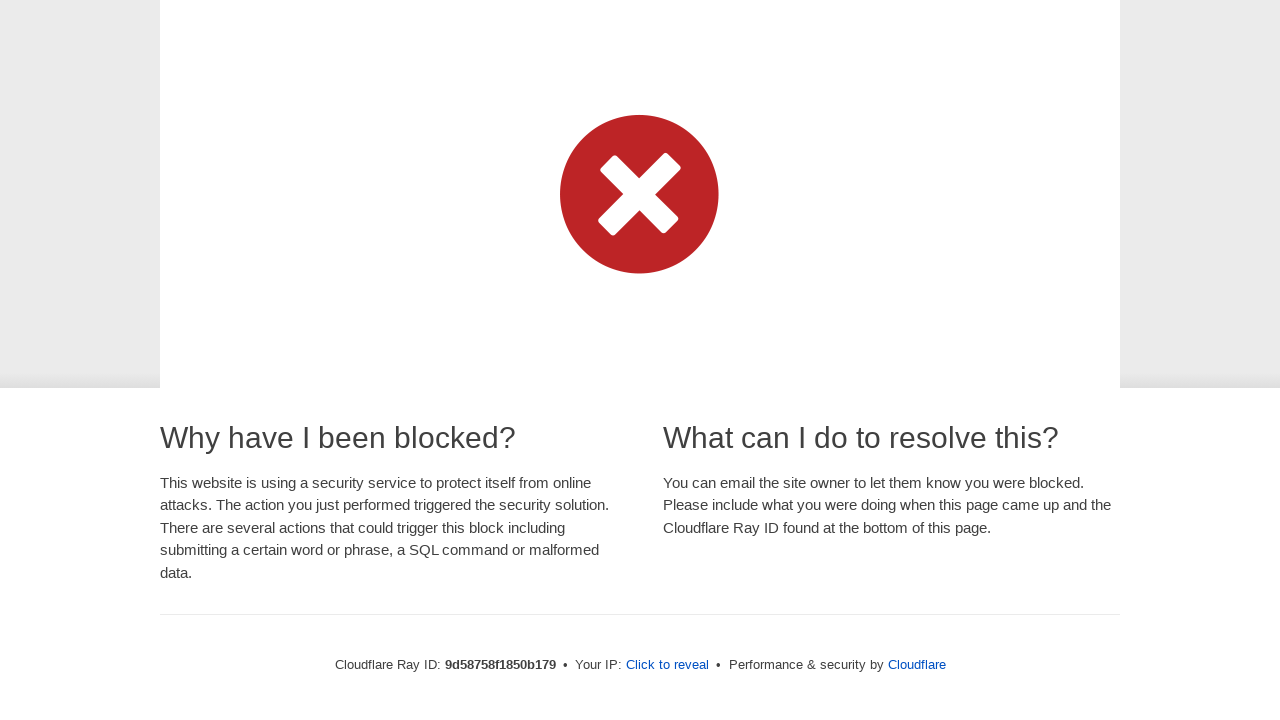